Tests login form error handling with both username and password wrong, expecting error alert

Starting URL: https://claruswaysda.github.io/signIn.html

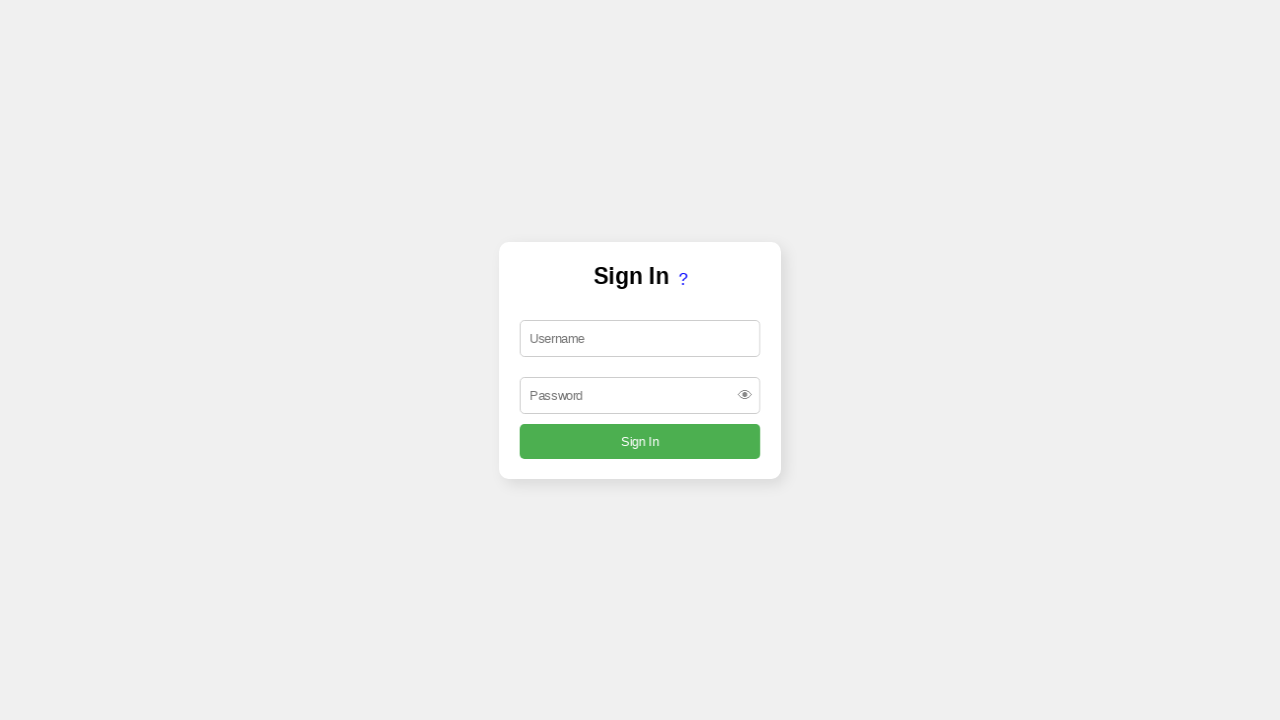

Filled username field with wrong value 'admin*' on #username
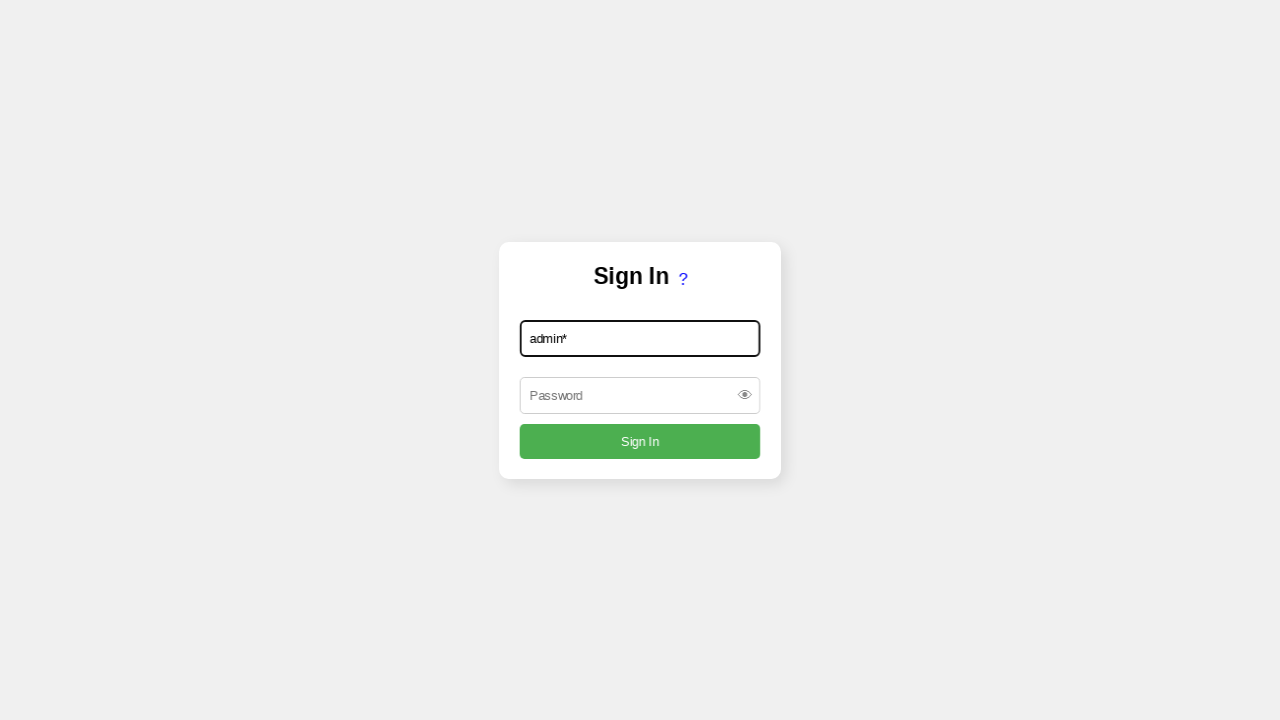

Filled password field with wrong value '.123' on #password
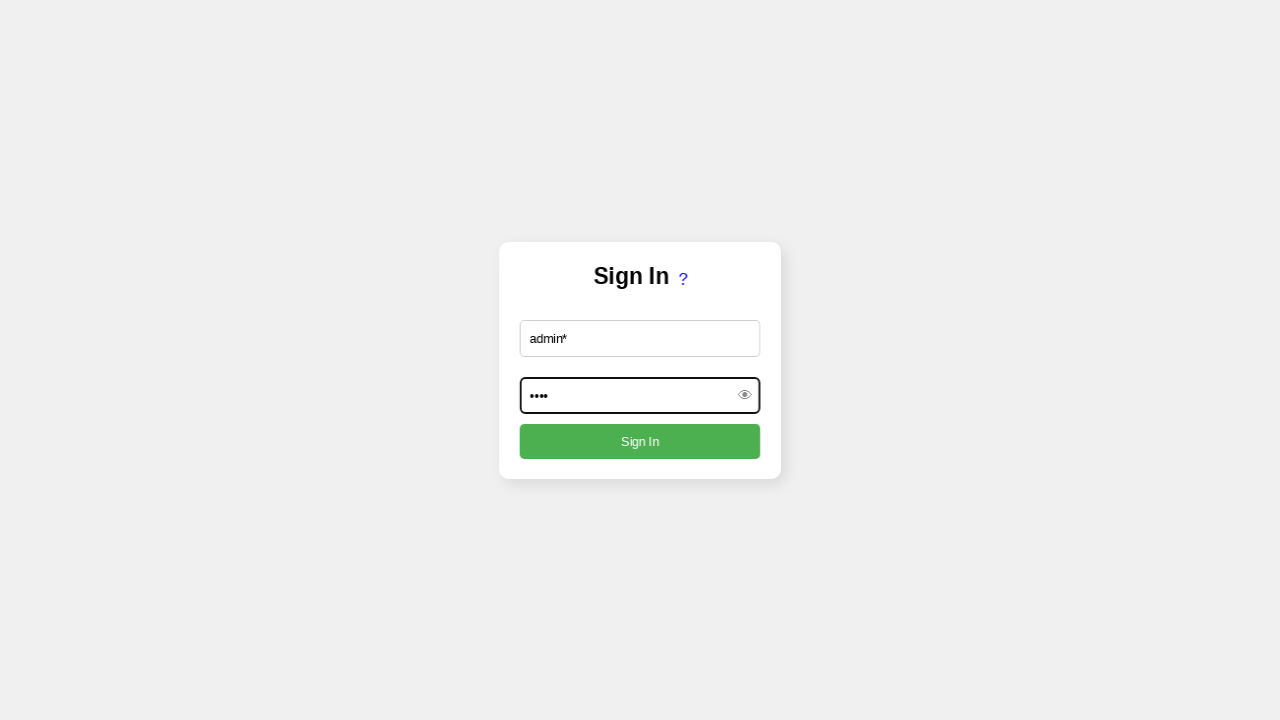

Clicked submit button to attempt login with wrong credentials at (640, 441) on input[type='submit']
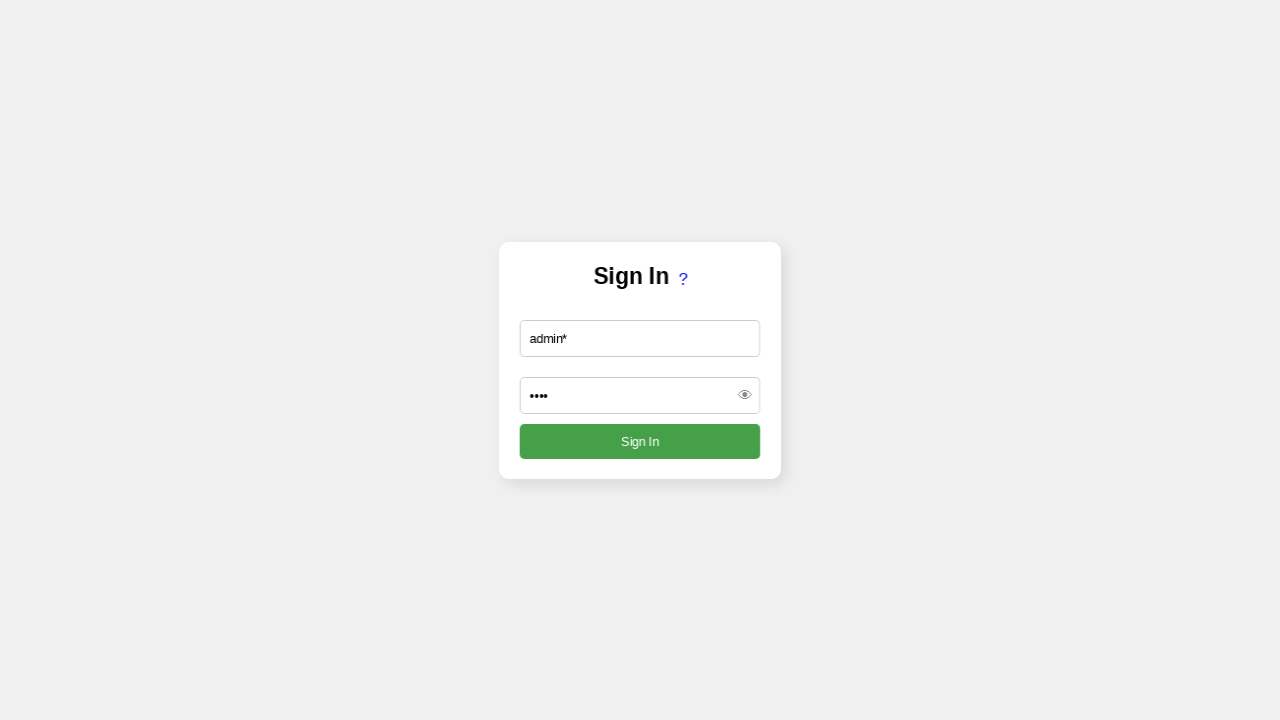

Waited for alert response after login attempt
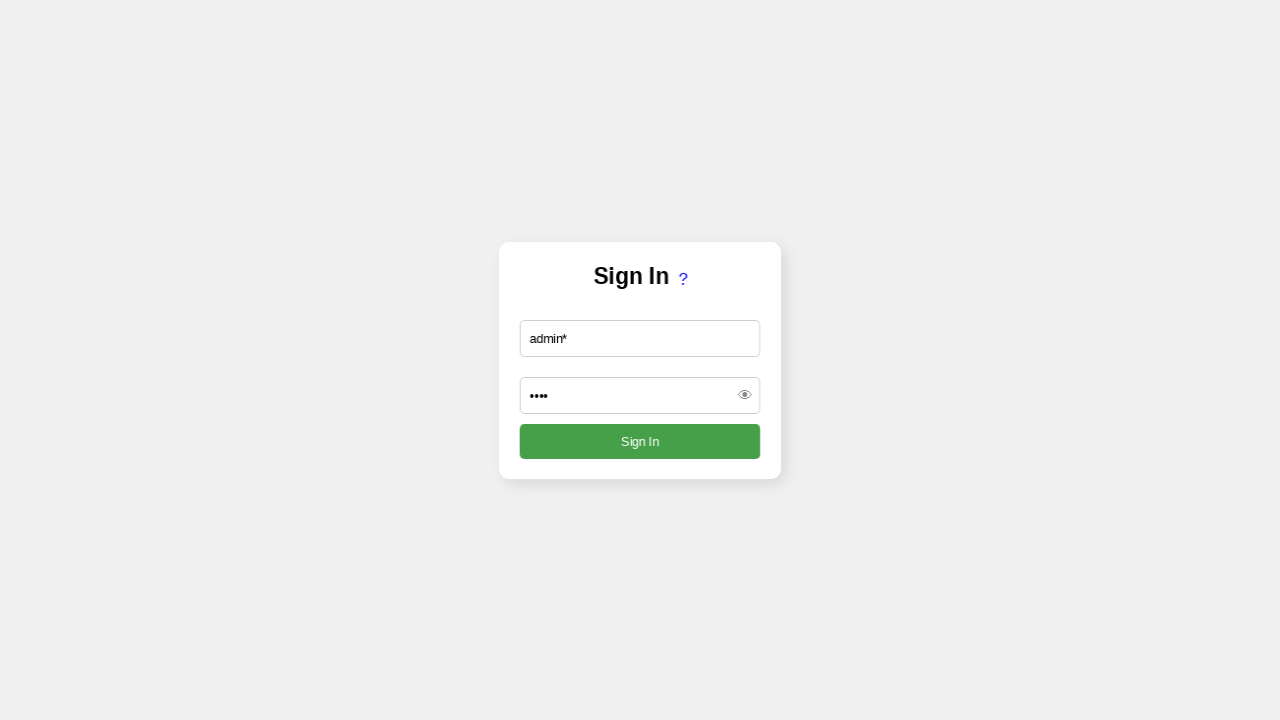

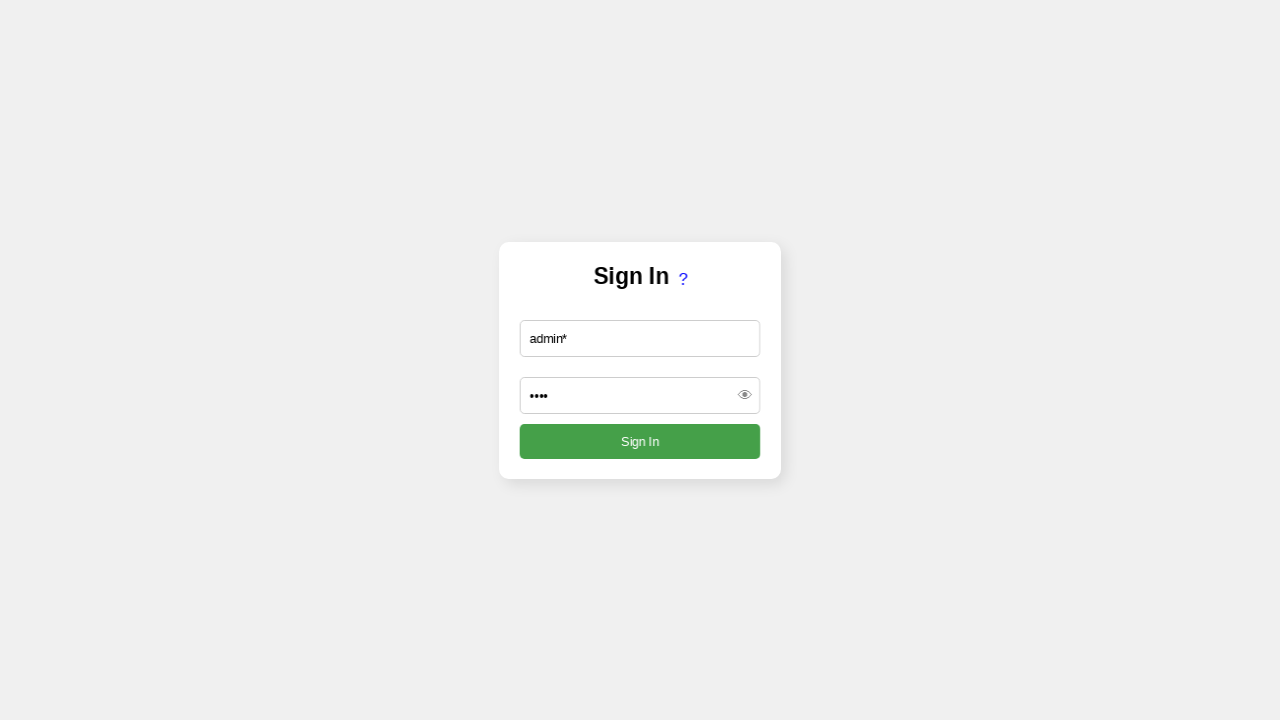